Tests JavaScript alert dialog interactions by triggering confirm and prompt alerts, accepting and dismissing them

Starting URL: https://demoqa.com/alerts

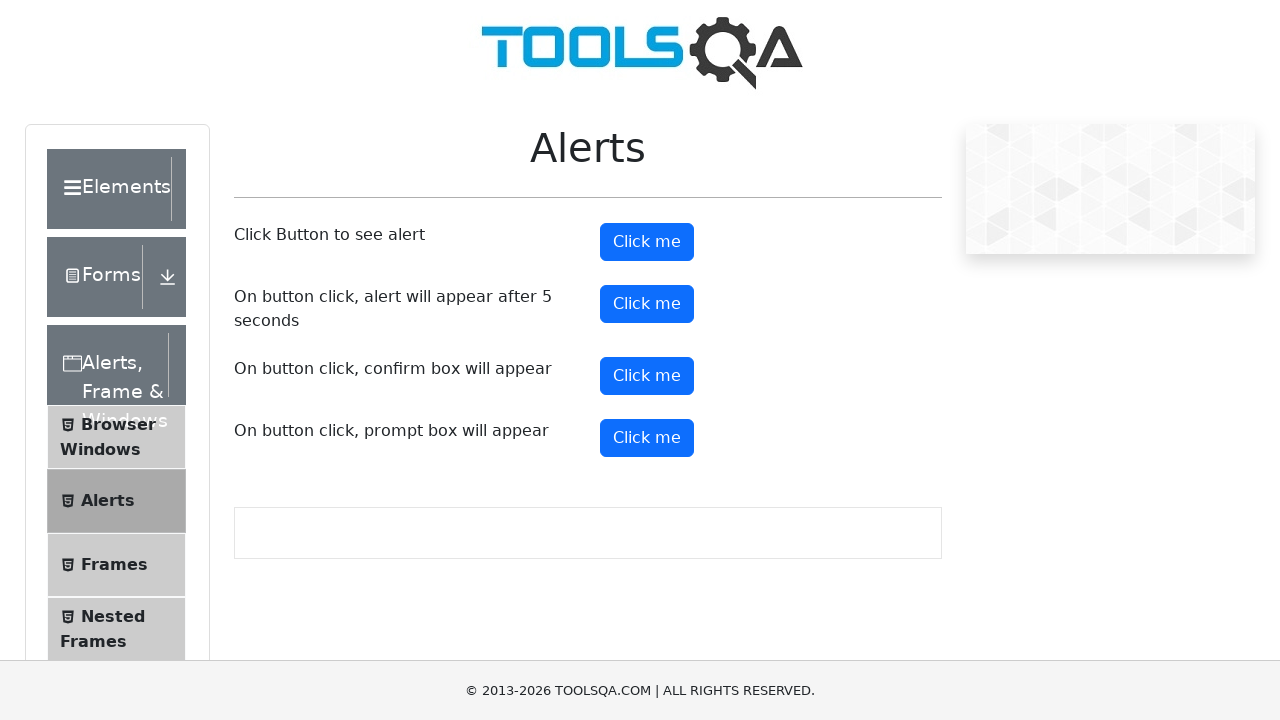

Clicked confirm button to trigger alert at (647, 376) on #confirmButton
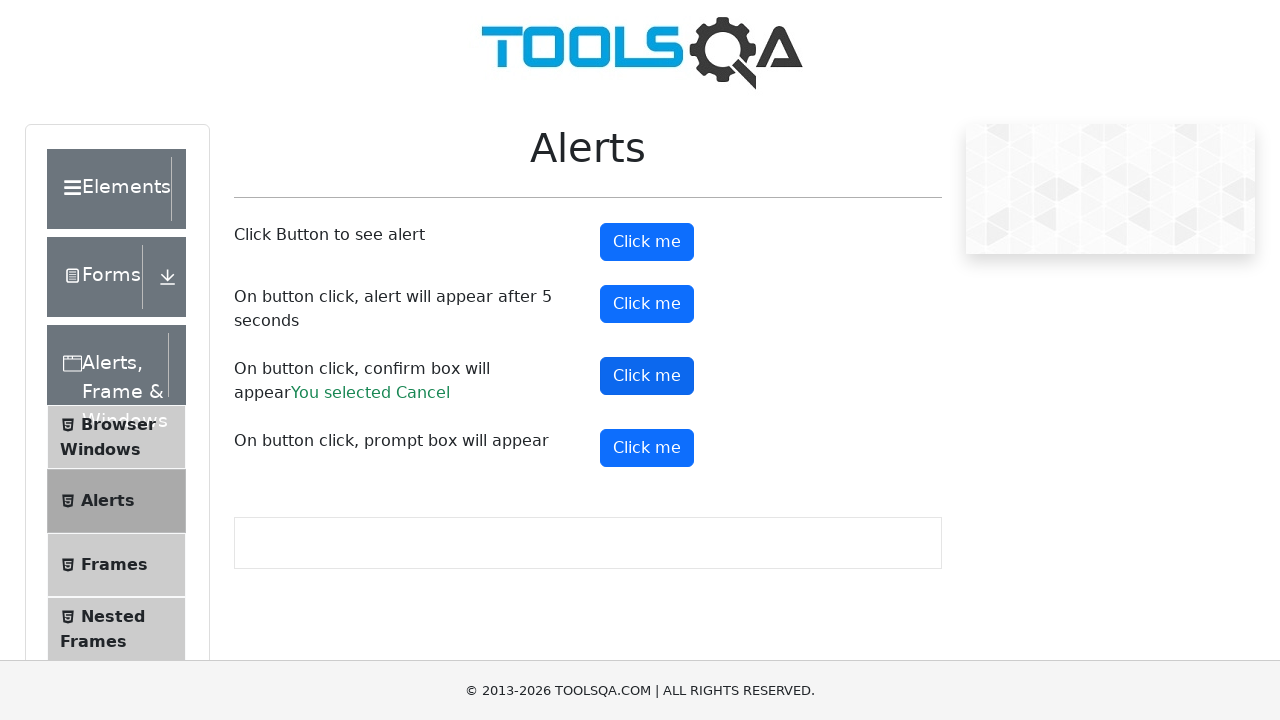

Set up dialog handler to accept alert
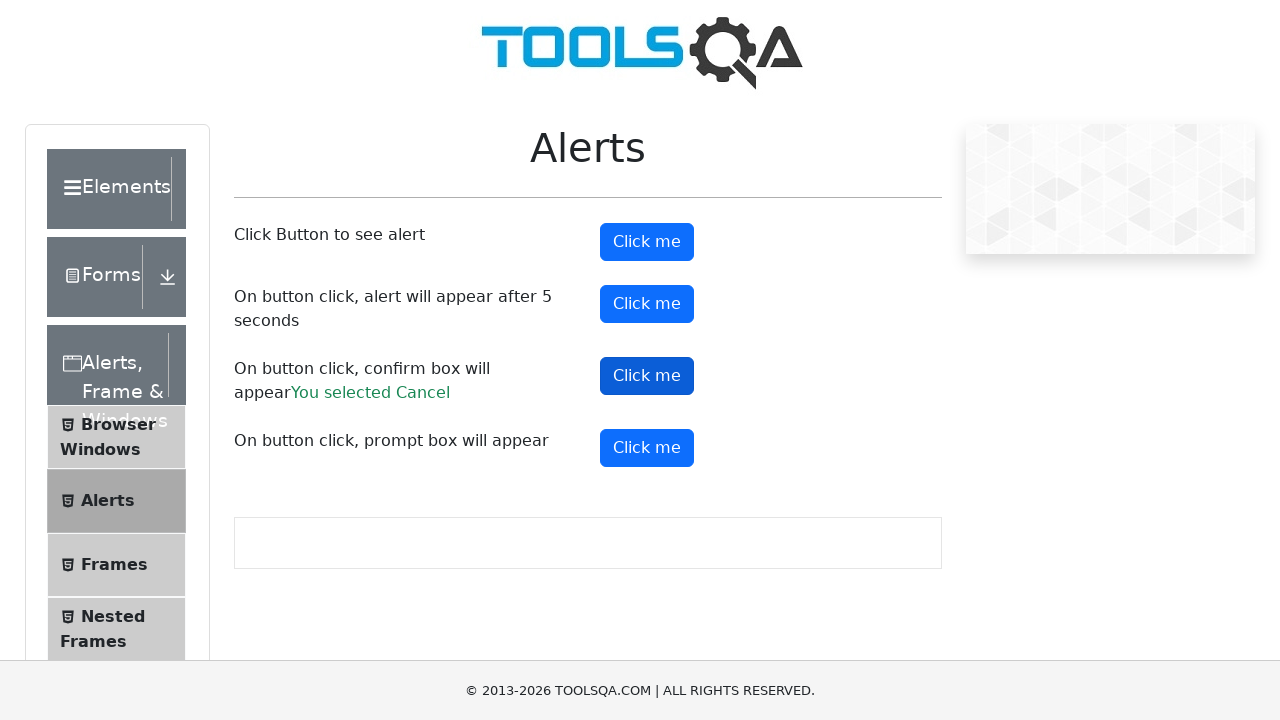

Clicked confirm button again to trigger second alert at (647, 376) on #confirmButton
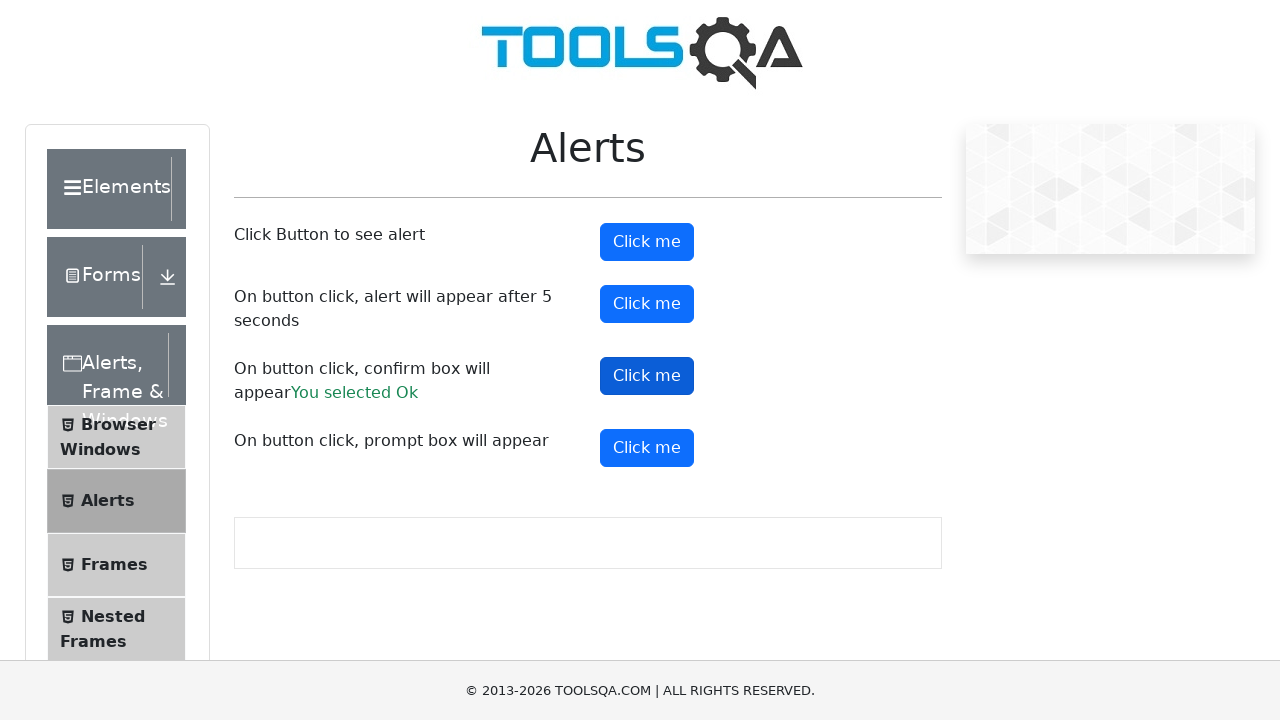

Set up dialog handler to dismiss alert
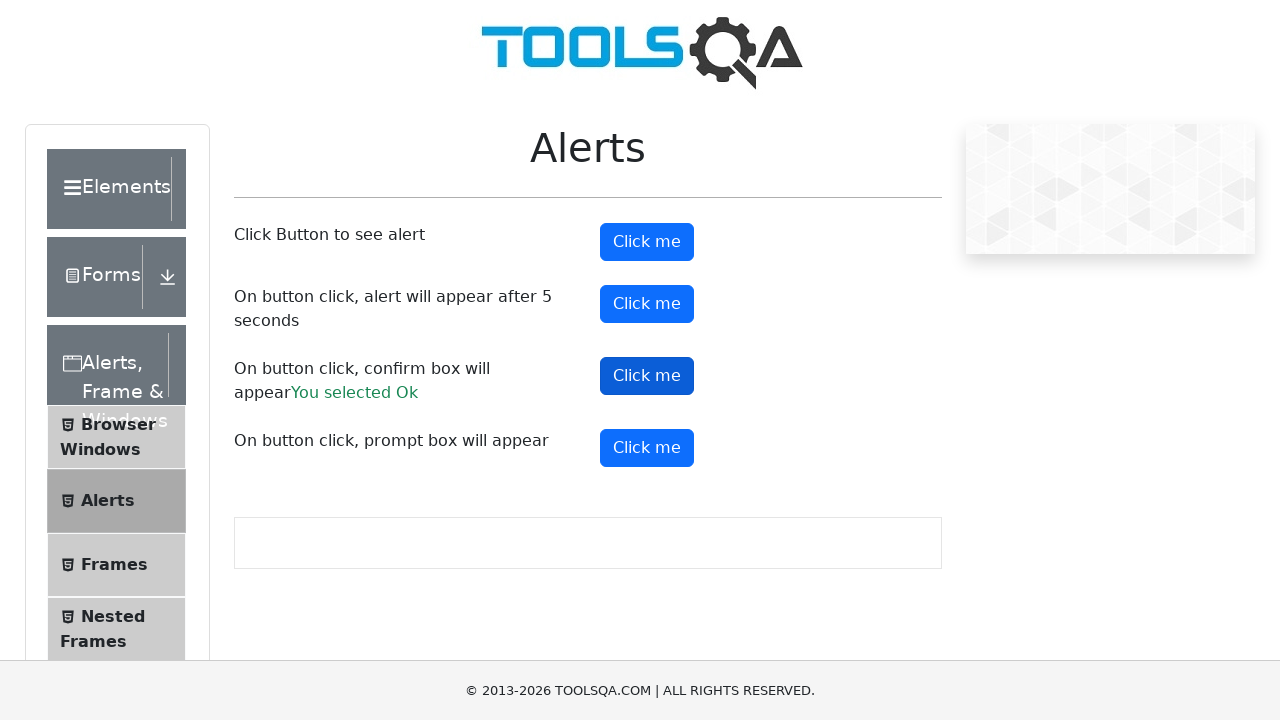

Located prompt button element
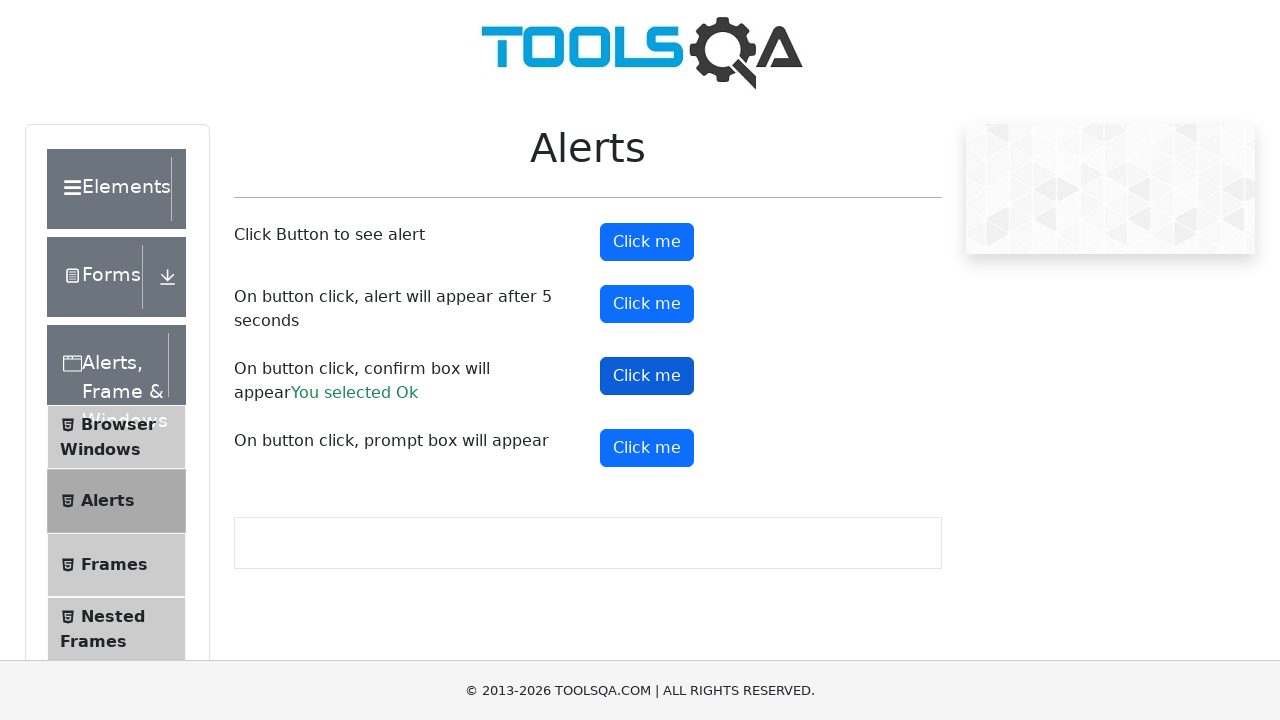

Scrolled prompt button into view
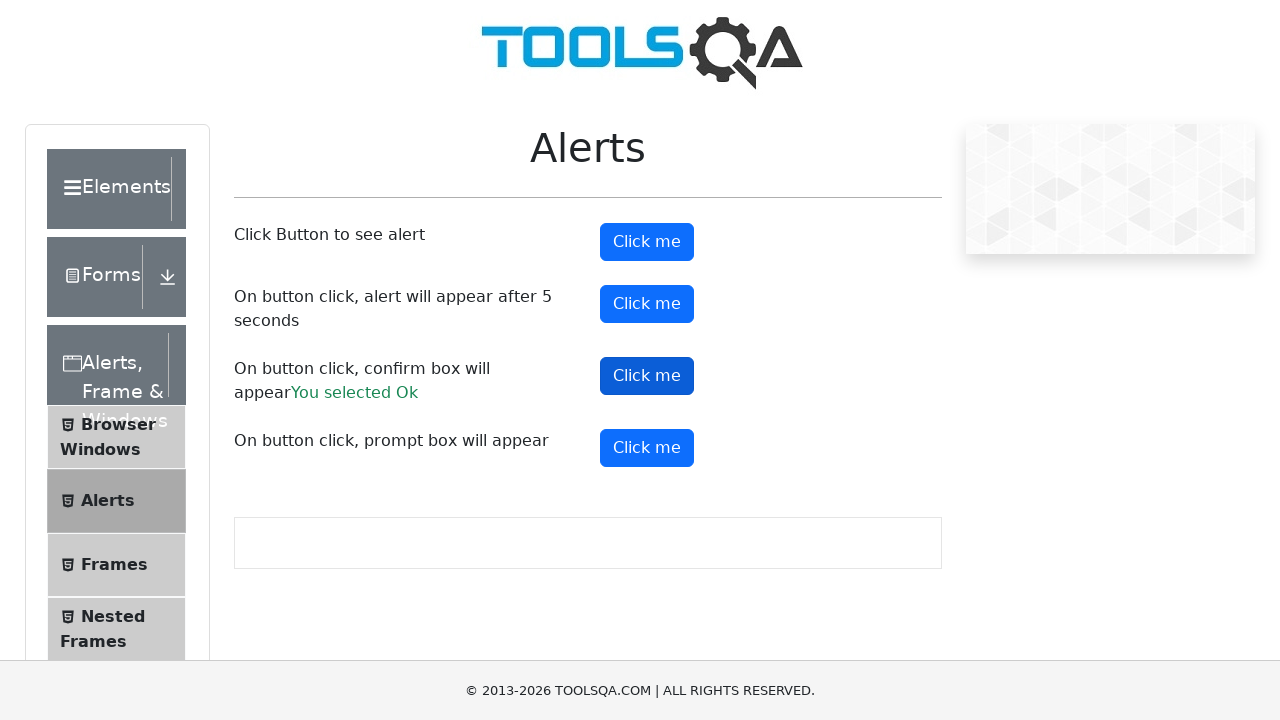

Clicked prompt button using JavaScript to trigger prompt alert
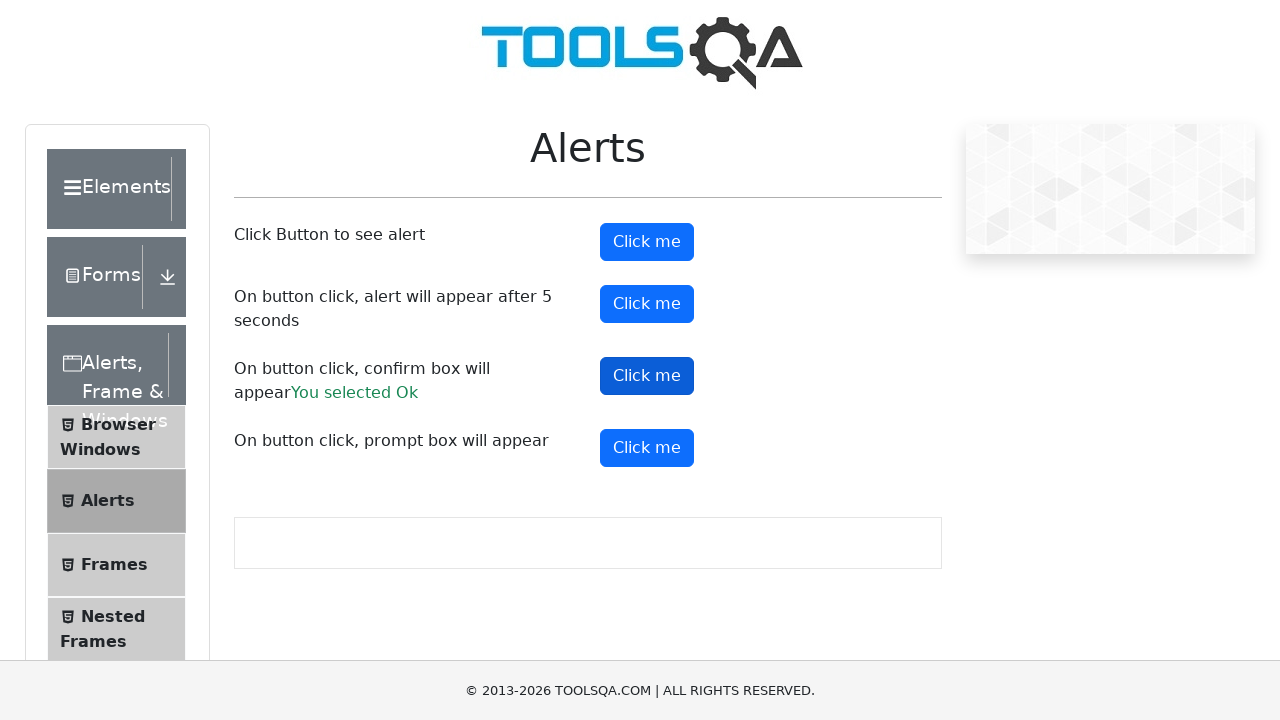

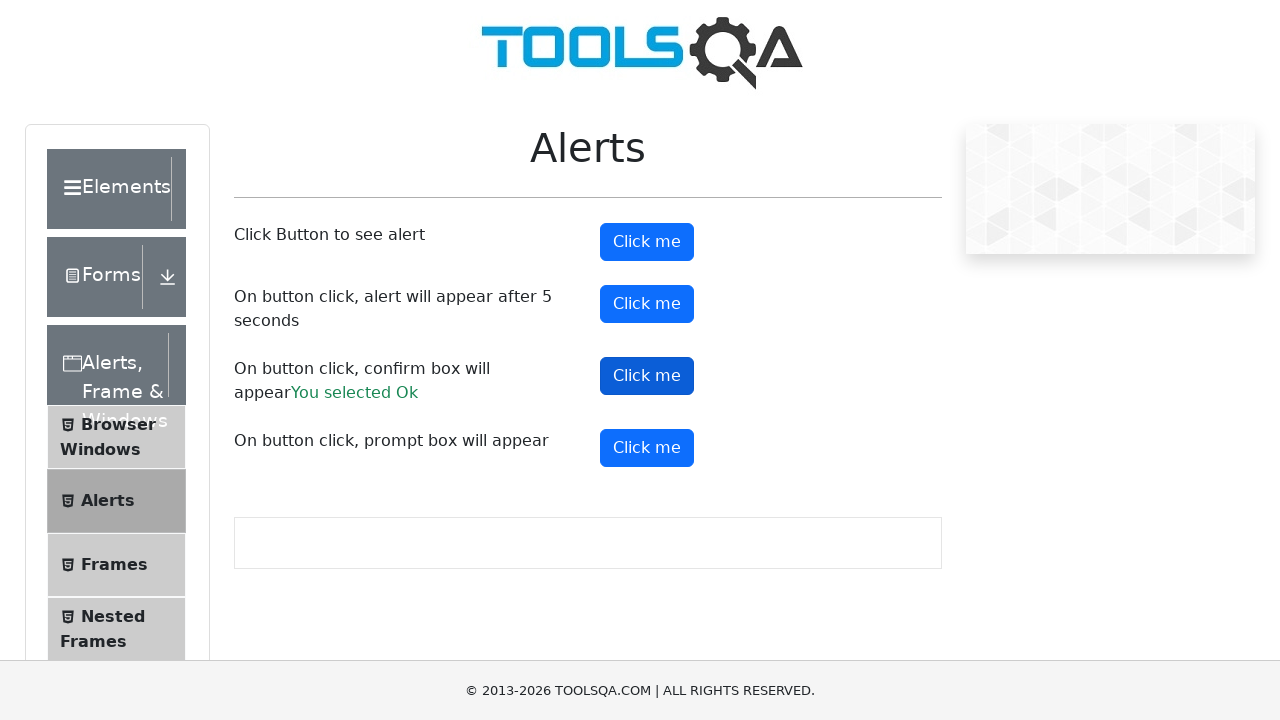